Tests window handling using reusable method approach - clicks a link that opens a new tab, switches to it by title, and verifies the title is "New Window"

Starting URL: https://the-internet.herokuapp.com/windows

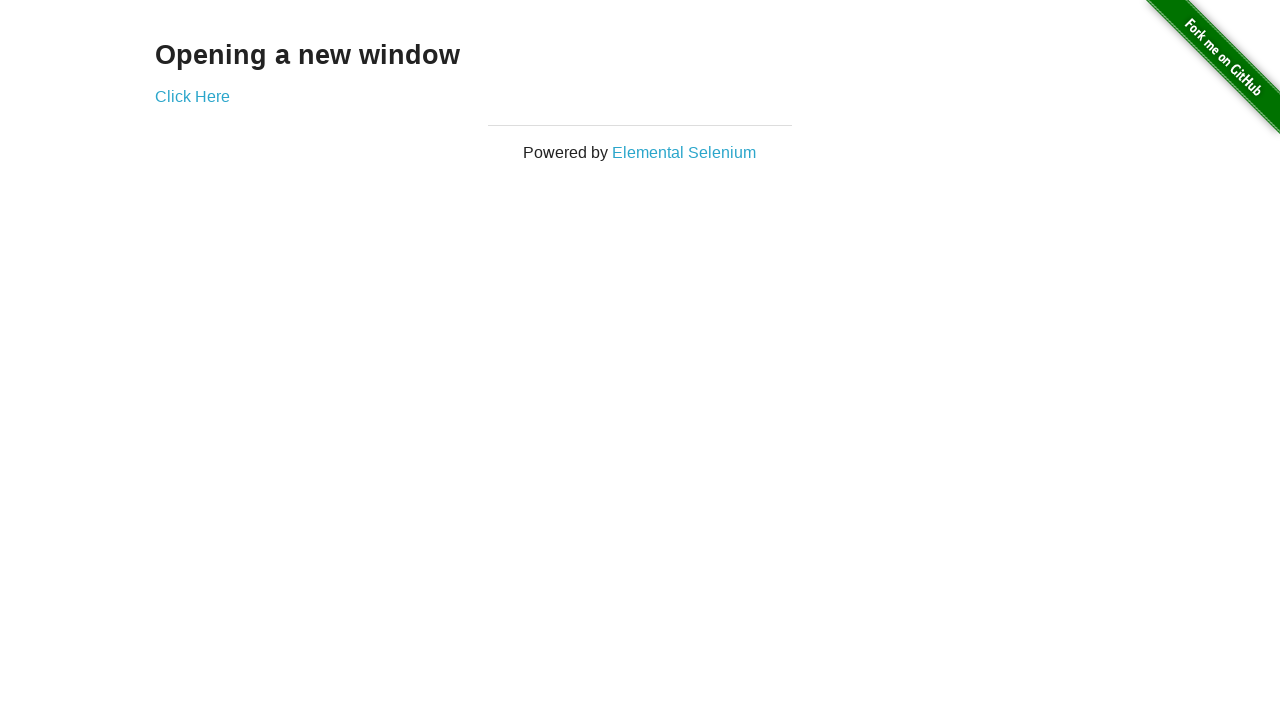

Clicked 'Click Here' link to open new tab at (192, 96) on xpath=//*[text()='Click Here']
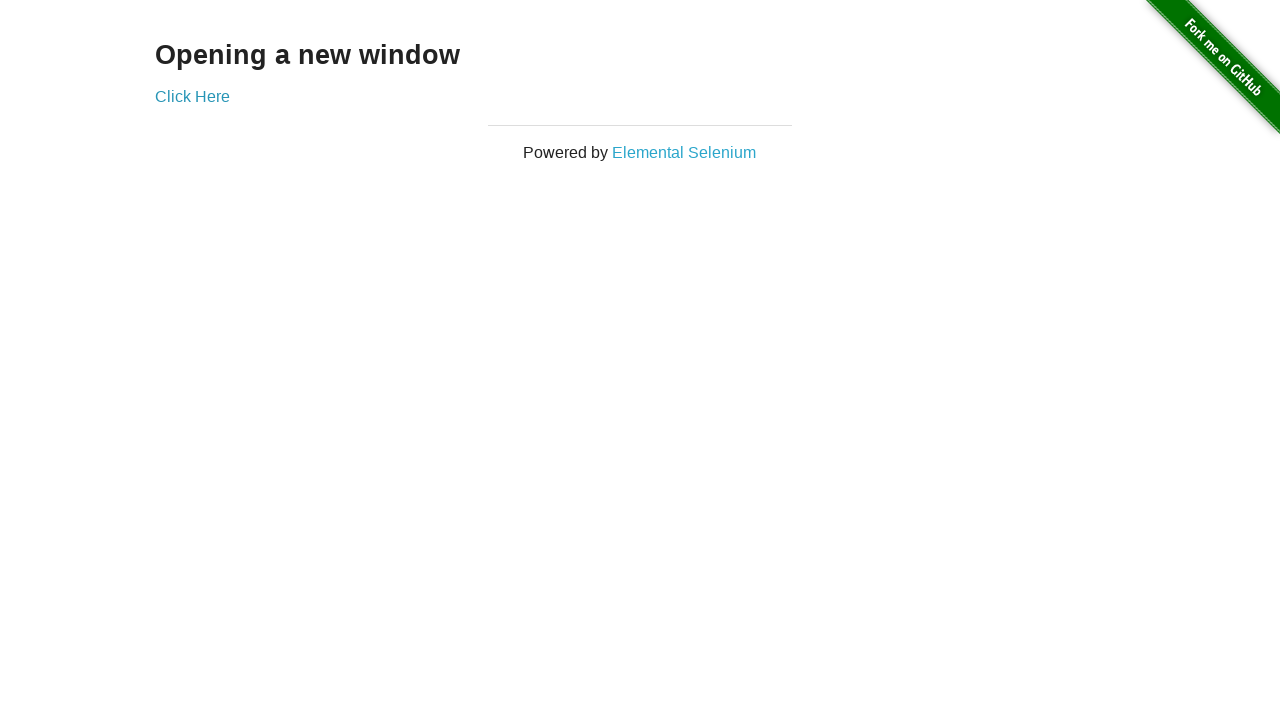

Captured new page/tab from context
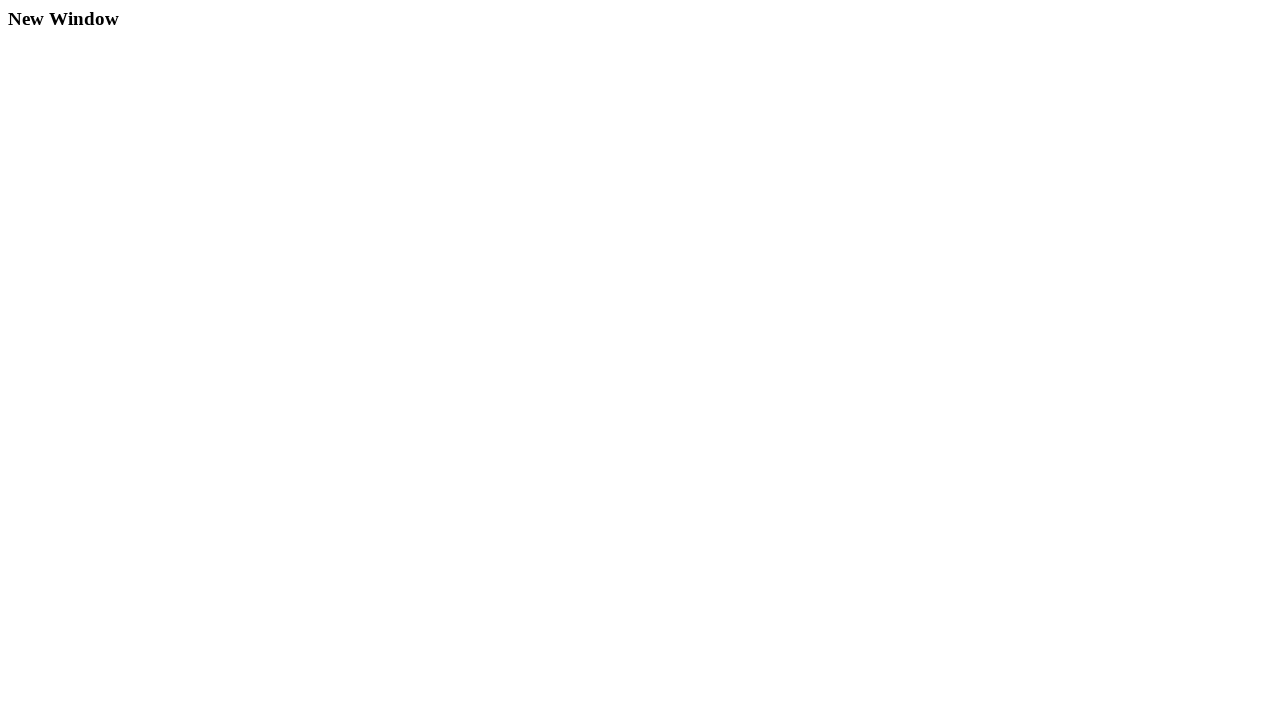

New page finished loading
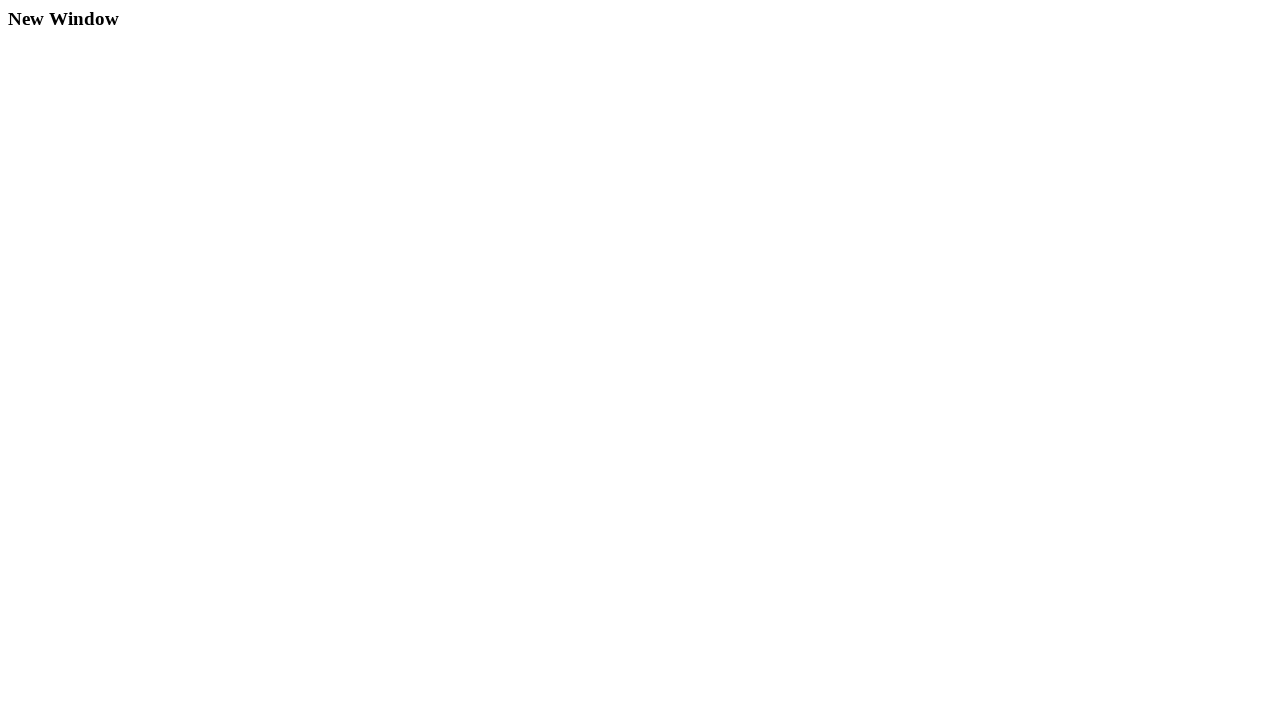

Retrieved new page title: 'New Window'
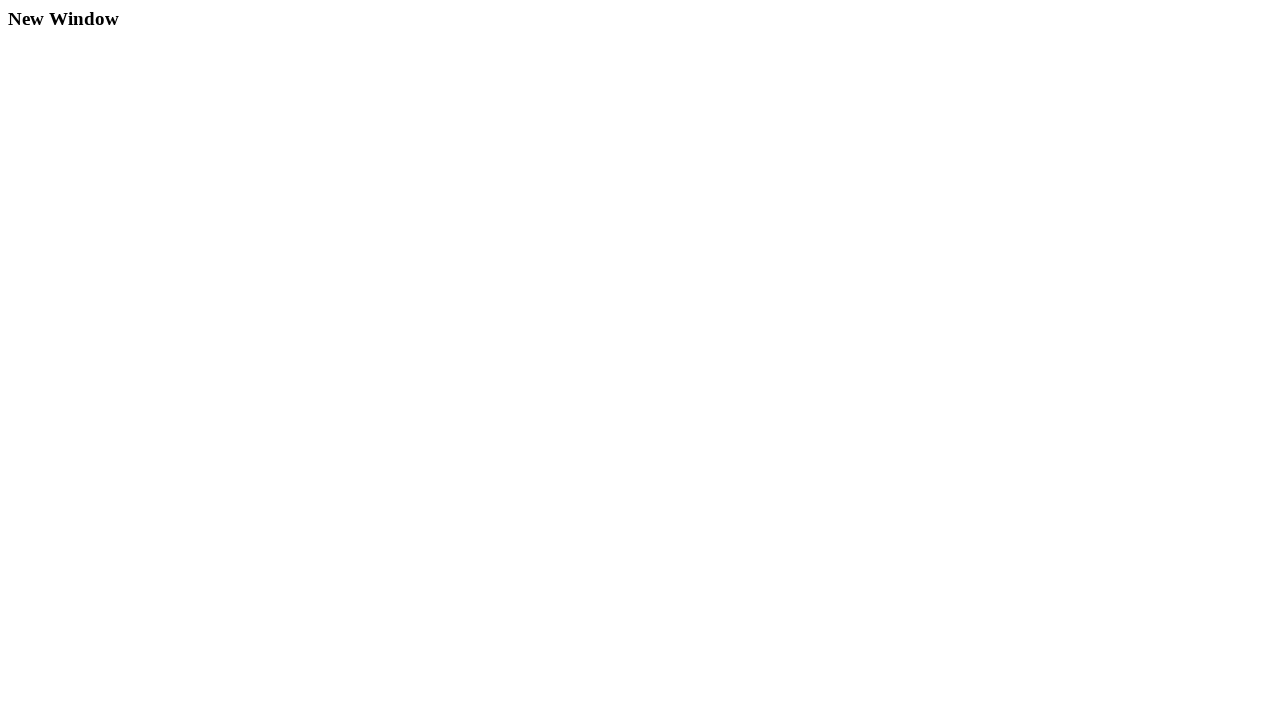

Verified new page title matches expected 'New Window'
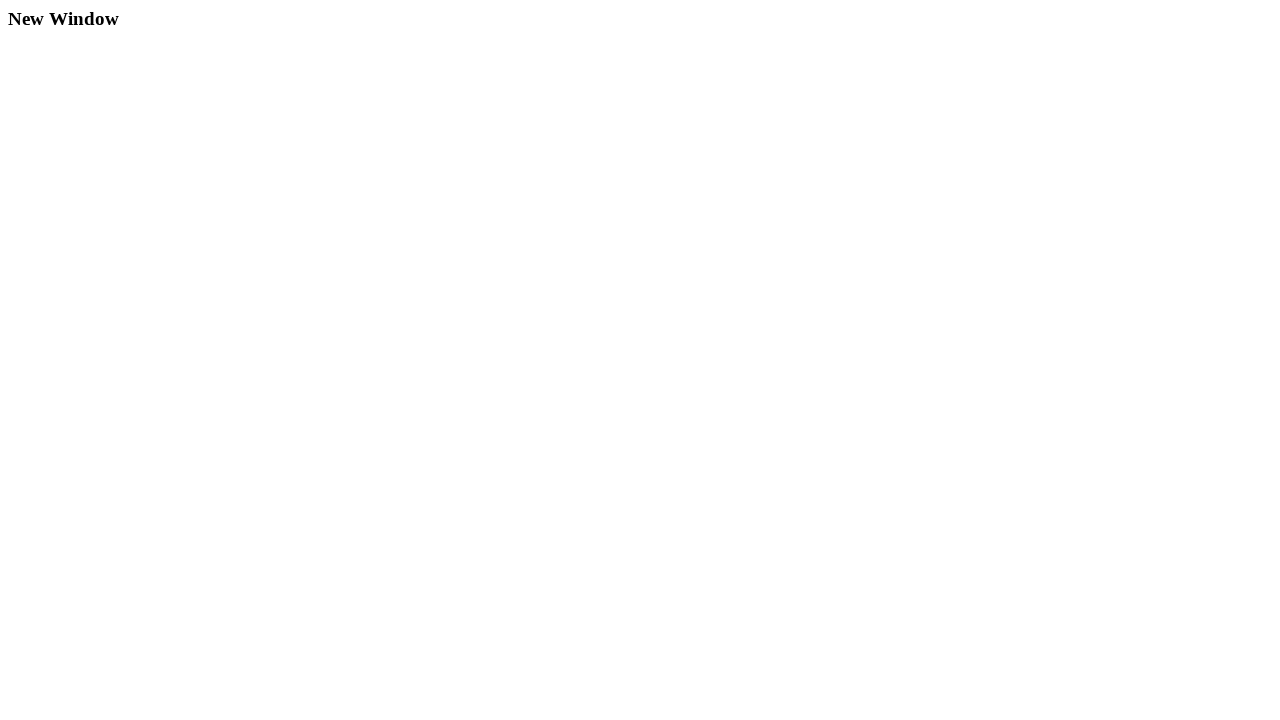

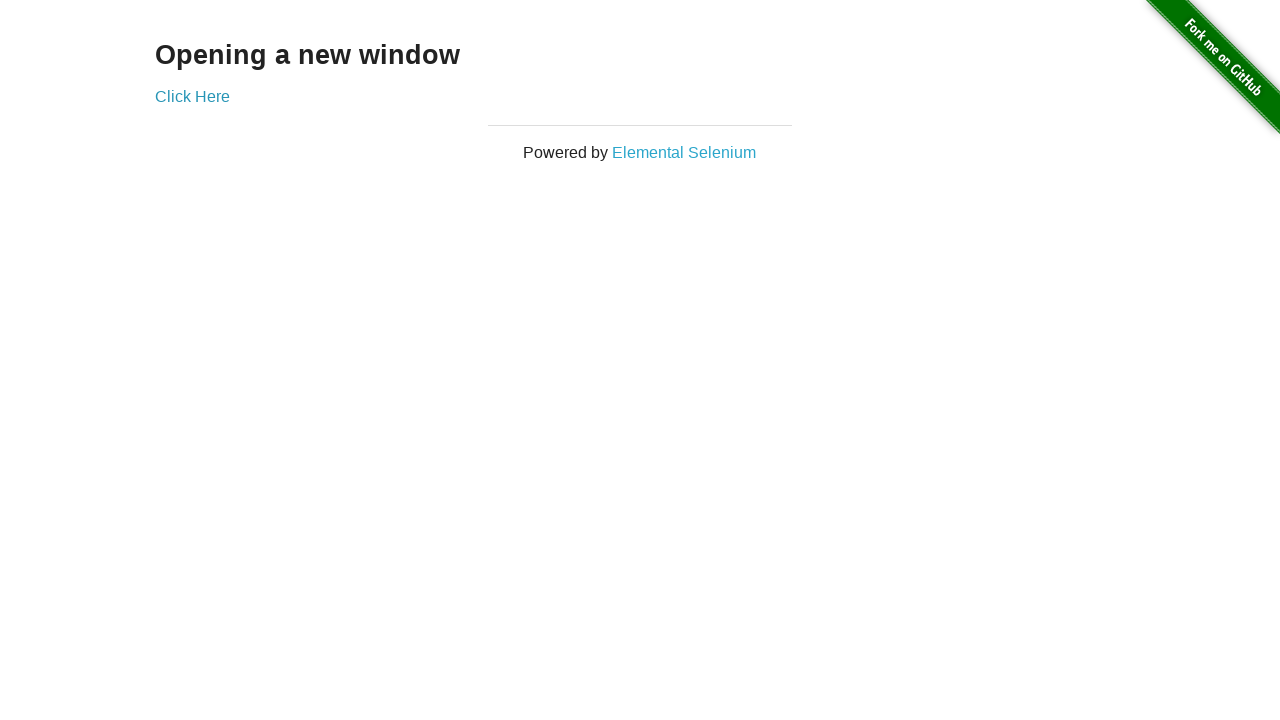